Tests checkbox functionality by selecting and deselecting each checkbox option

Starting URL: http://www.qaclickacademy.com/practice.php

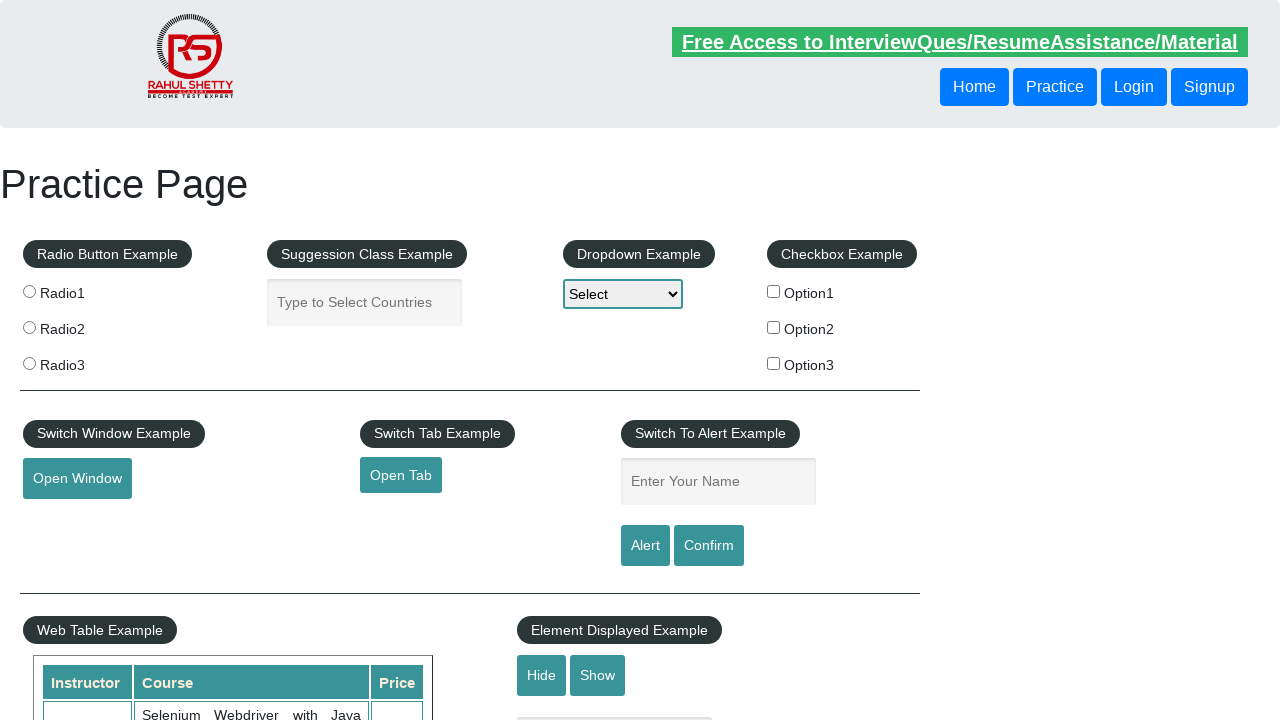

Clicked checkbox option 1 to select at (774, 291) on #checkBoxOption1
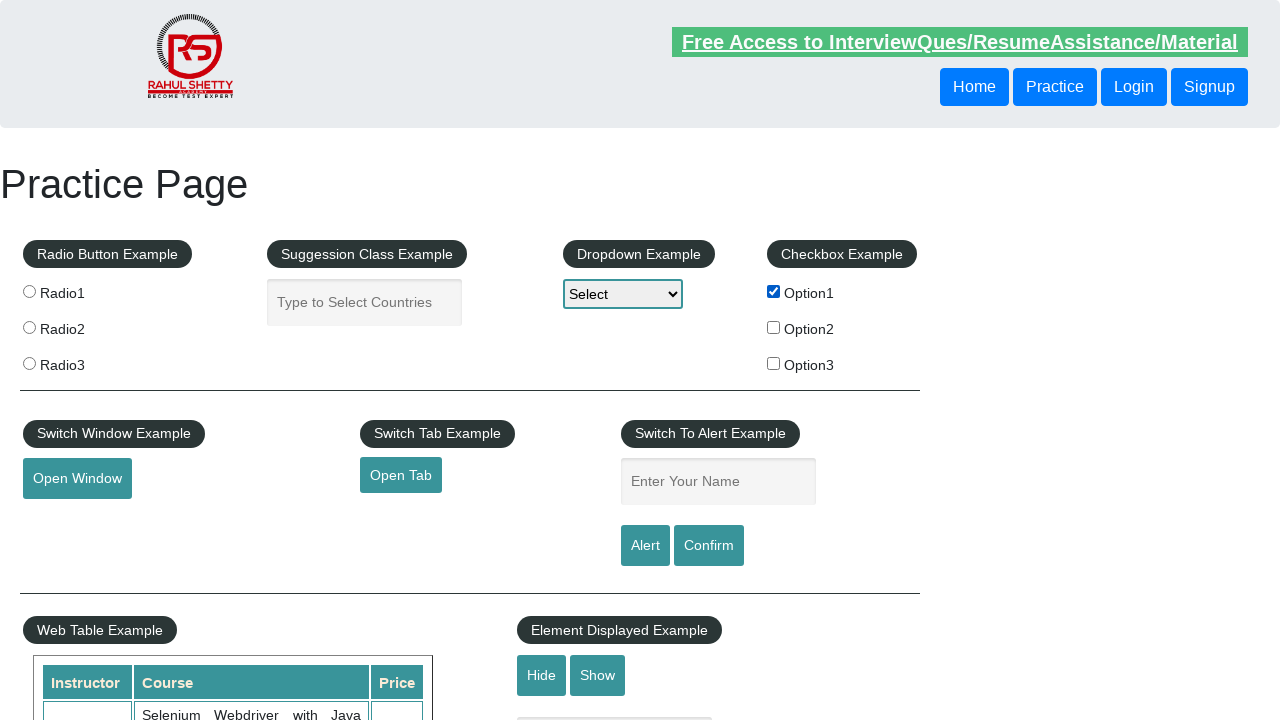

Clicked checkbox option 1 to deselect at (774, 291) on #checkBoxOption1
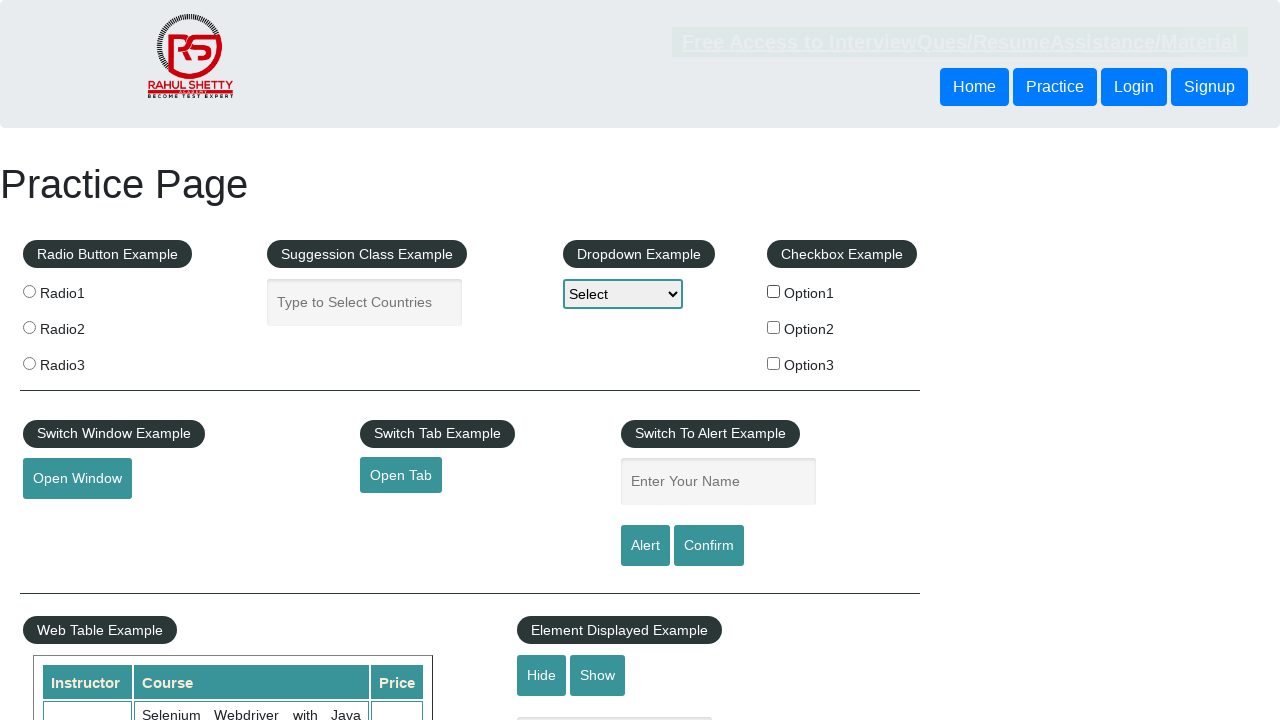

Clicked checkbox option 2 to select at (774, 327) on #checkBoxOption2
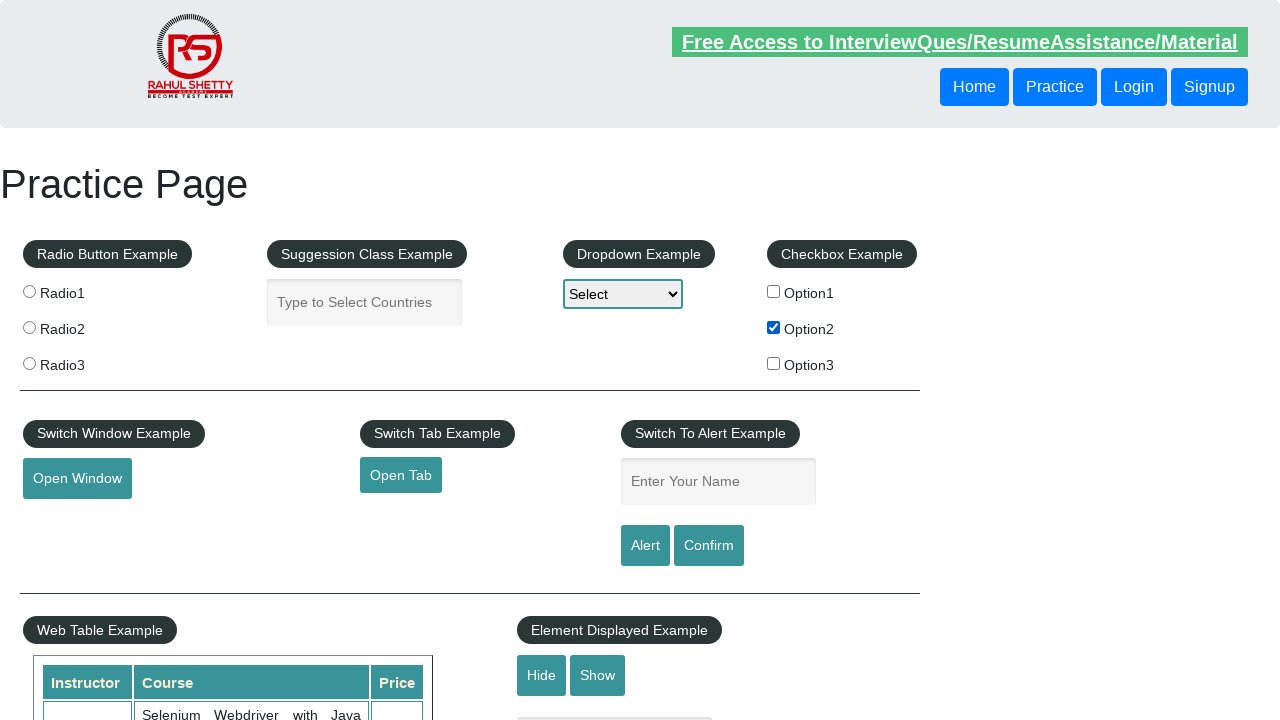

Clicked checkbox option 2 to deselect at (774, 327) on #checkBoxOption2
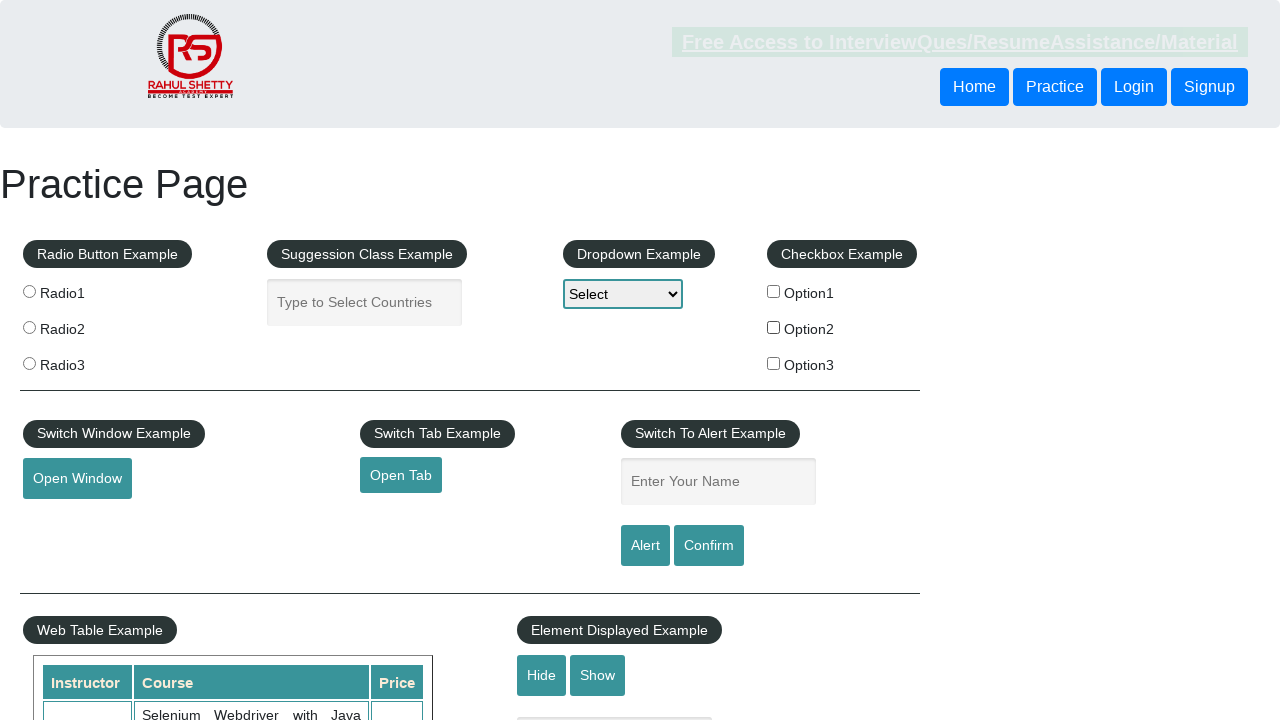

Clicked checkbox option 3 to select at (774, 363) on #checkBoxOption3
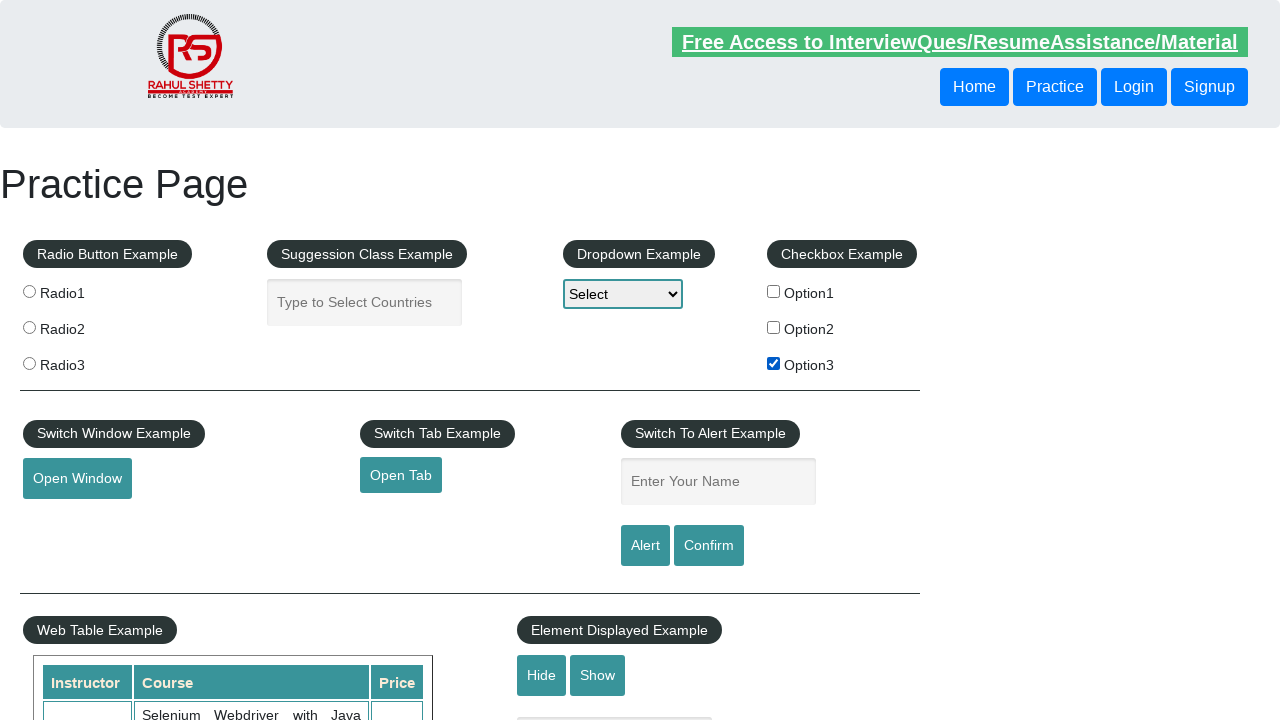

Clicked checkbox option 3 to deselect at (774, 363) on #checkBoxOption3
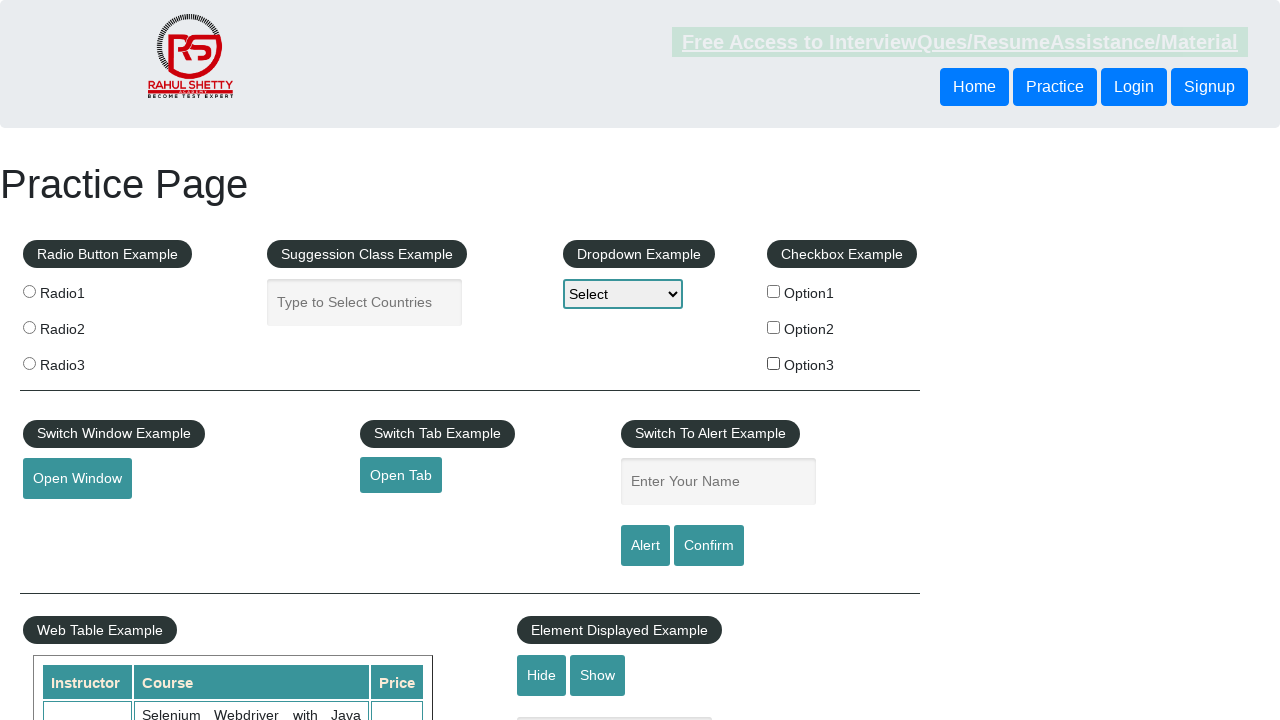

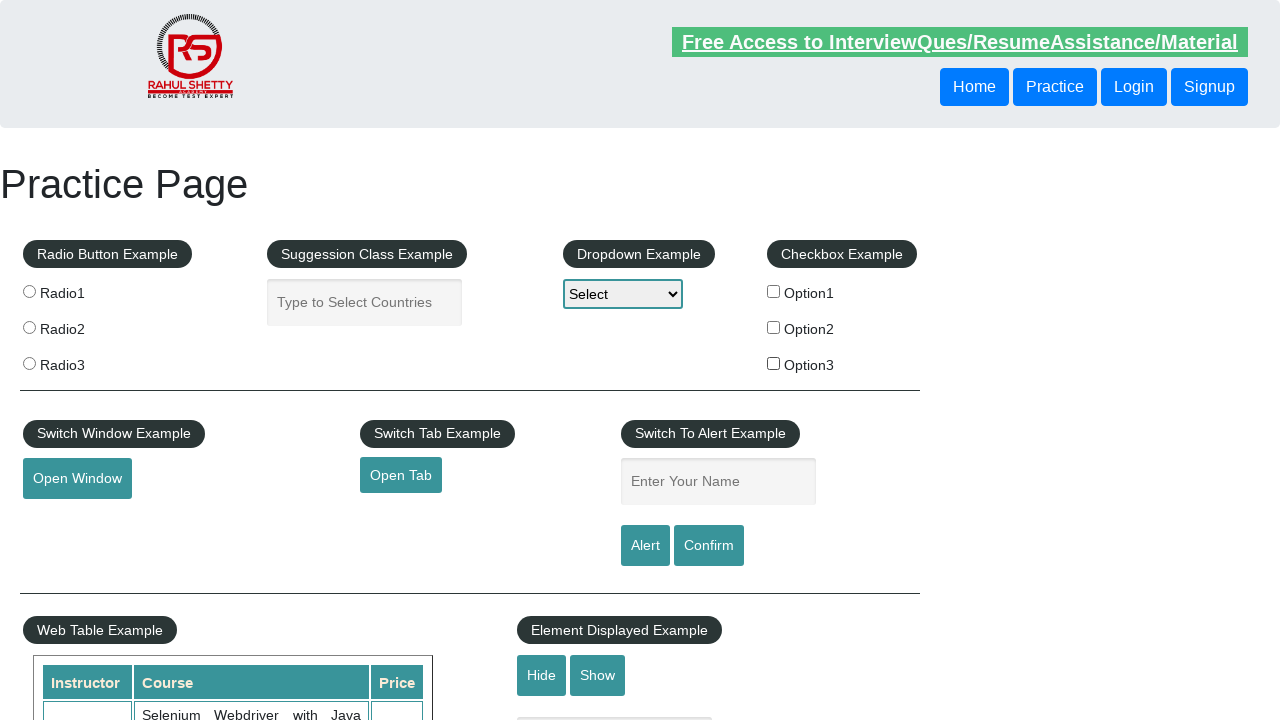